Tests basic browser window manipulation on the Educastic website by maximizing, entering fullscreen, pressing escape, and resizing the window.

Starting URL: https://www.educastic.com/

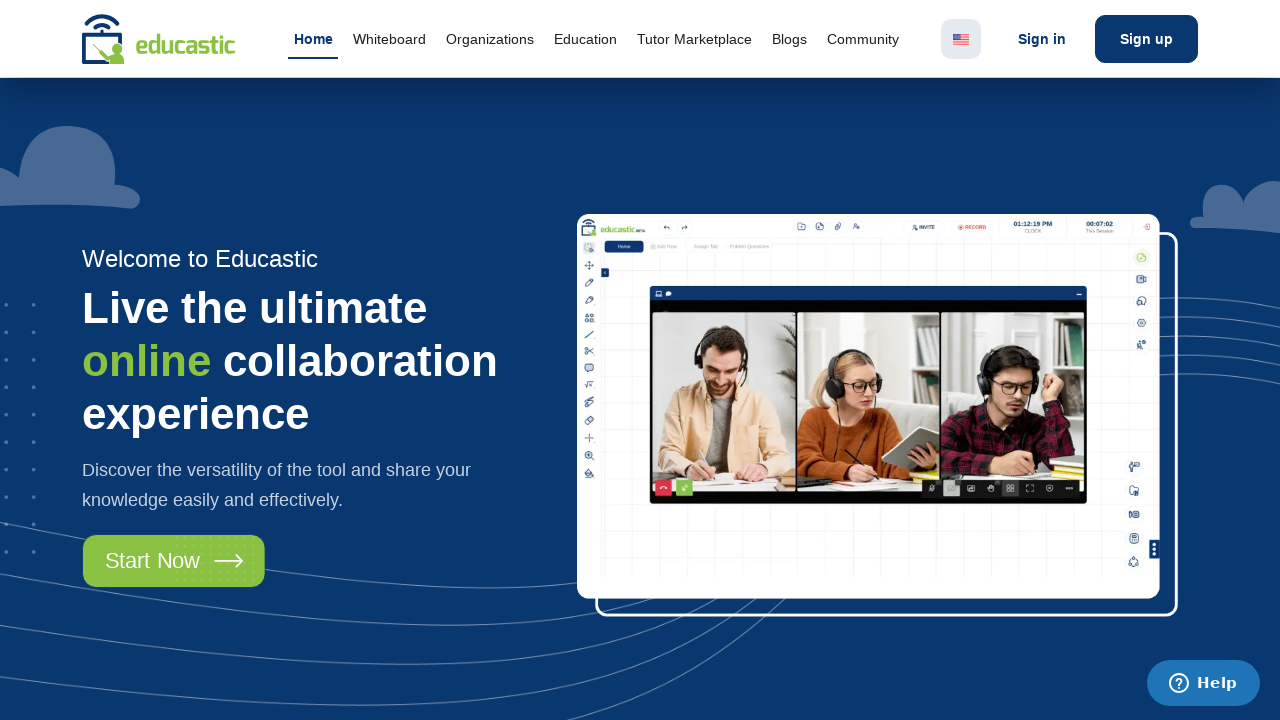

Set viewport size to 1920x1080
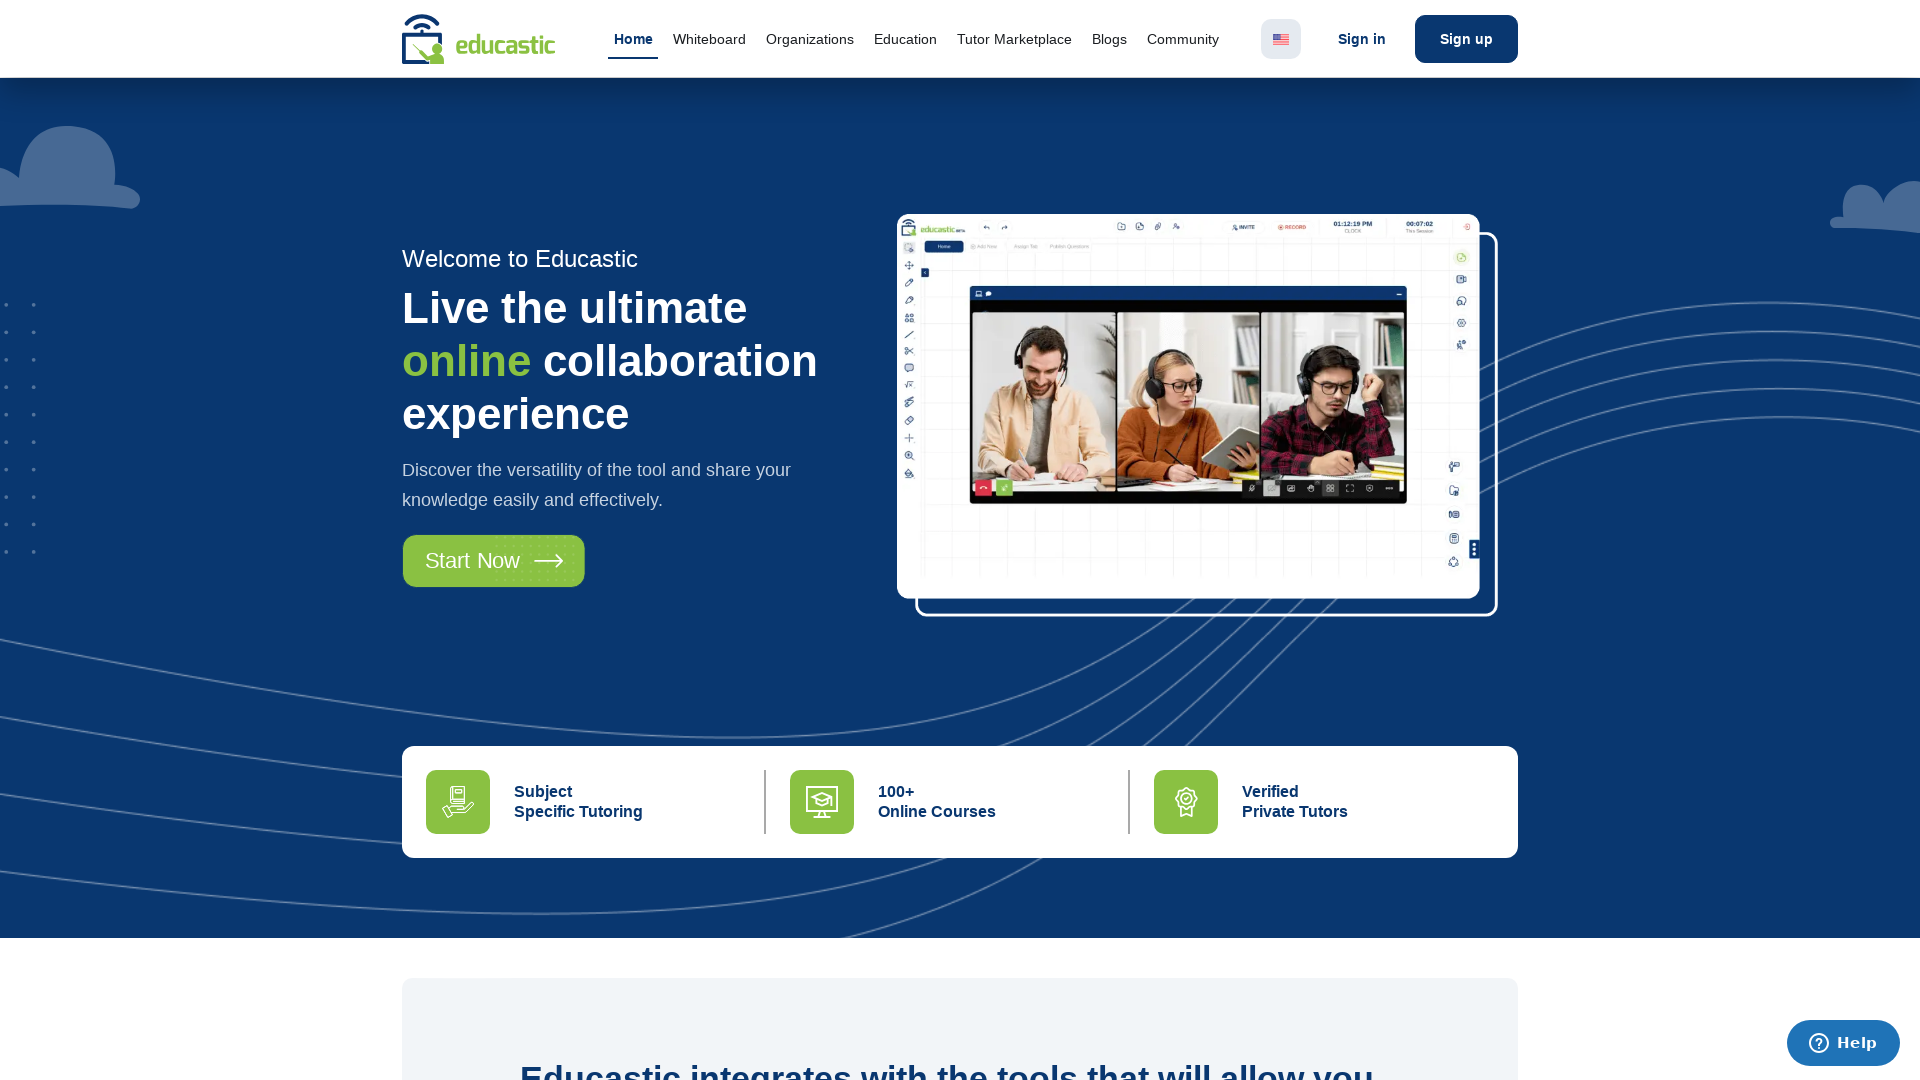

Pressed Escape key
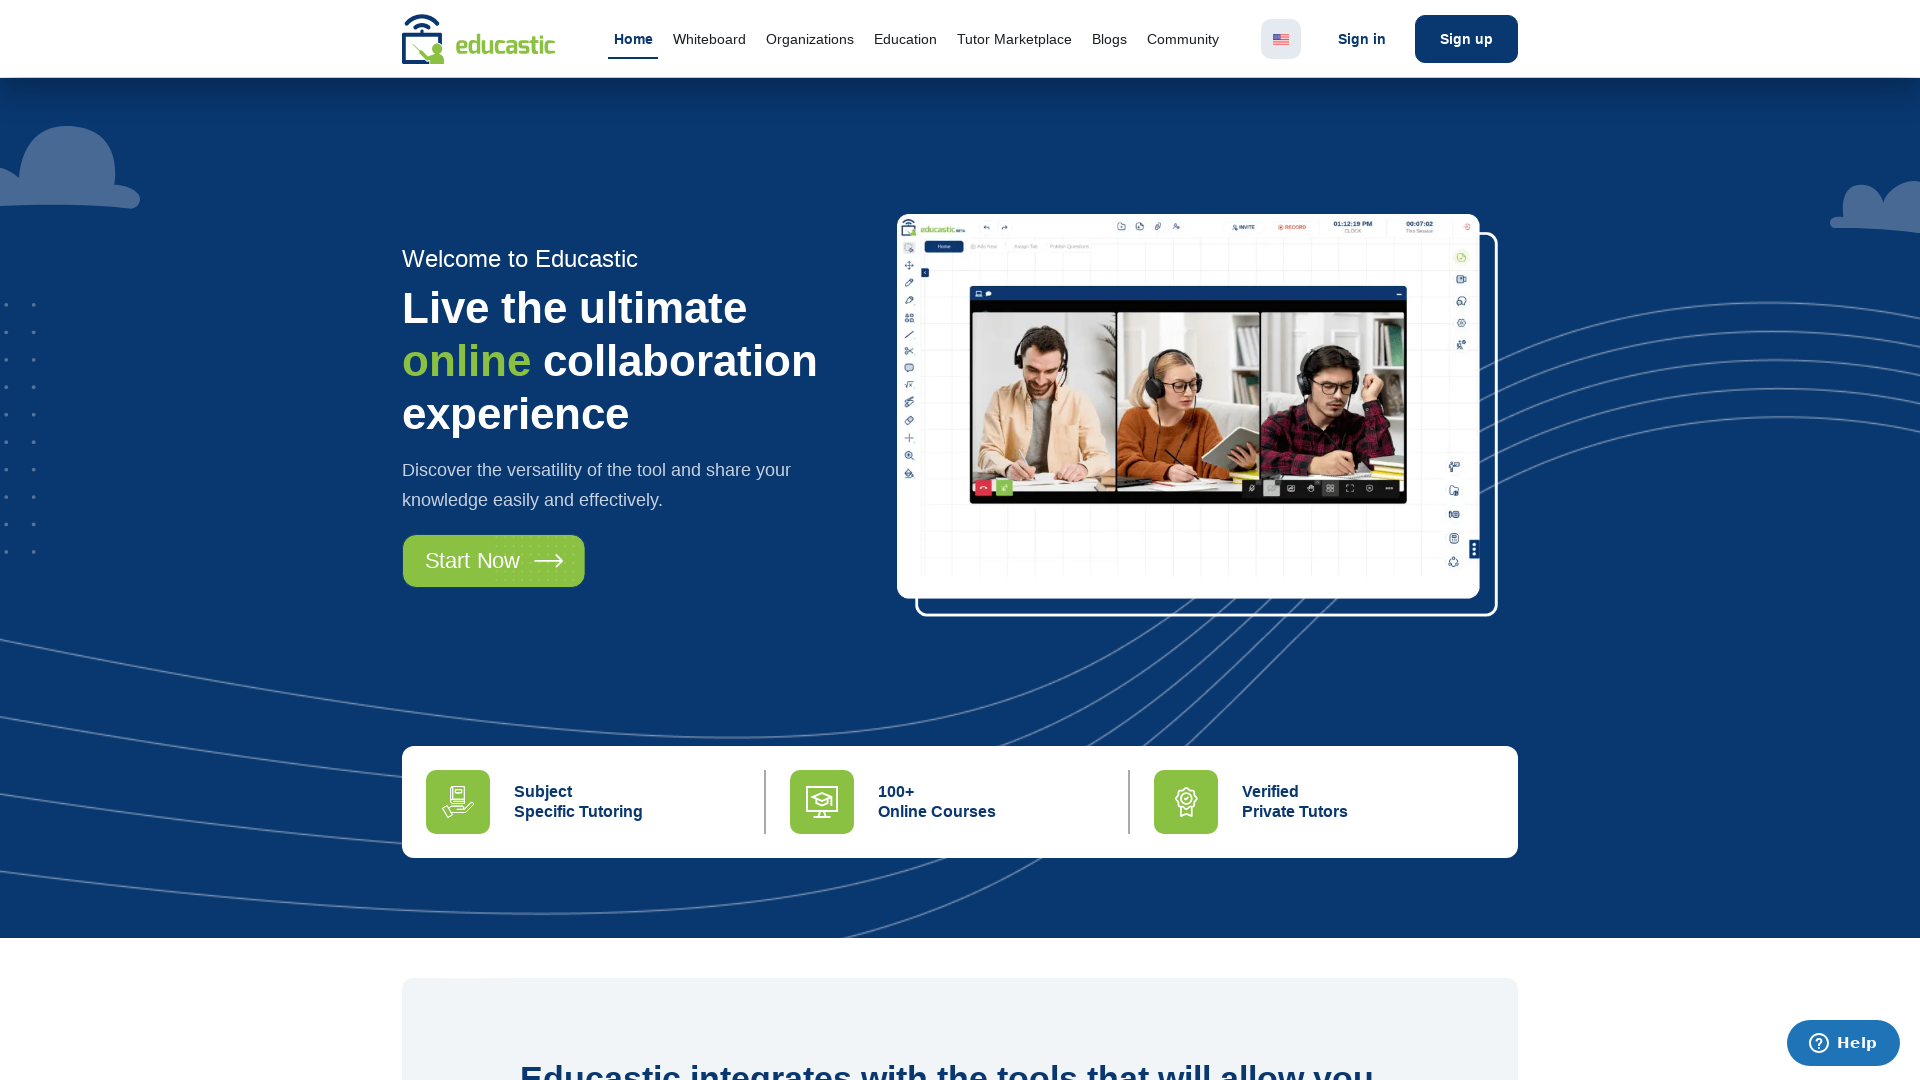

Resized viewport to 400x800
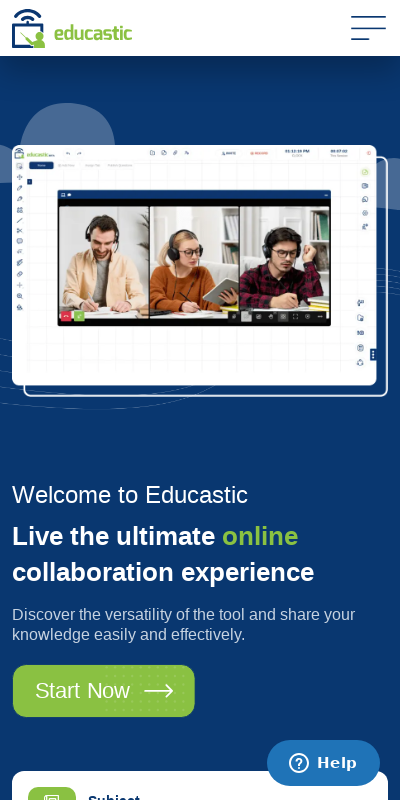

Waited 1 second to observe changes
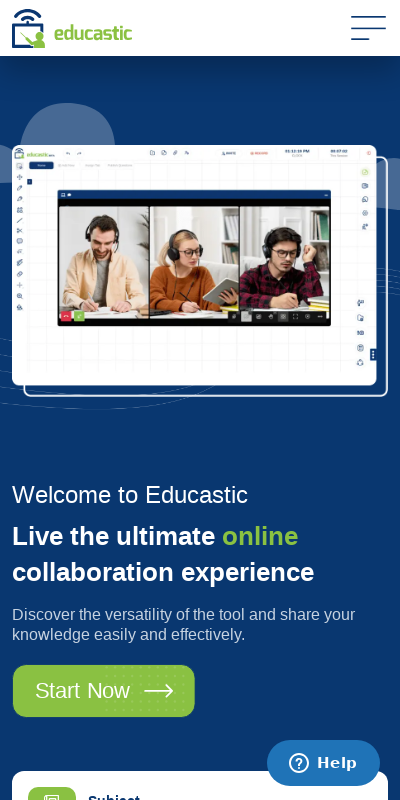

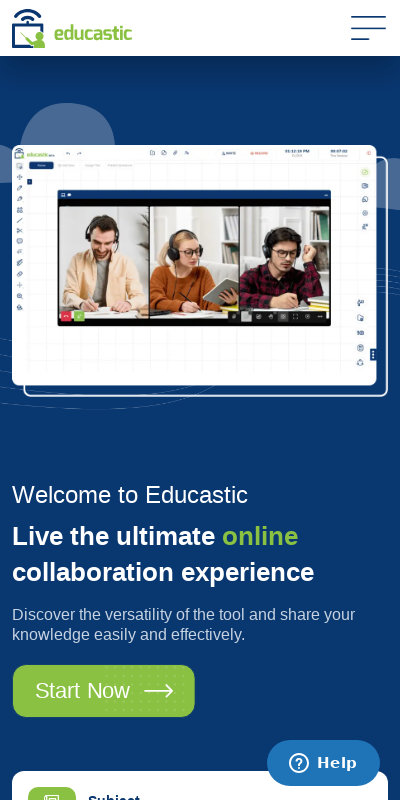